Tests browser dialog/prompt box handling by clicking a button that triggers a prompt dialog and accepting it with a custom response

Starting URL: https://testpages.eviltester.com/styled/alerts/alert-test.html

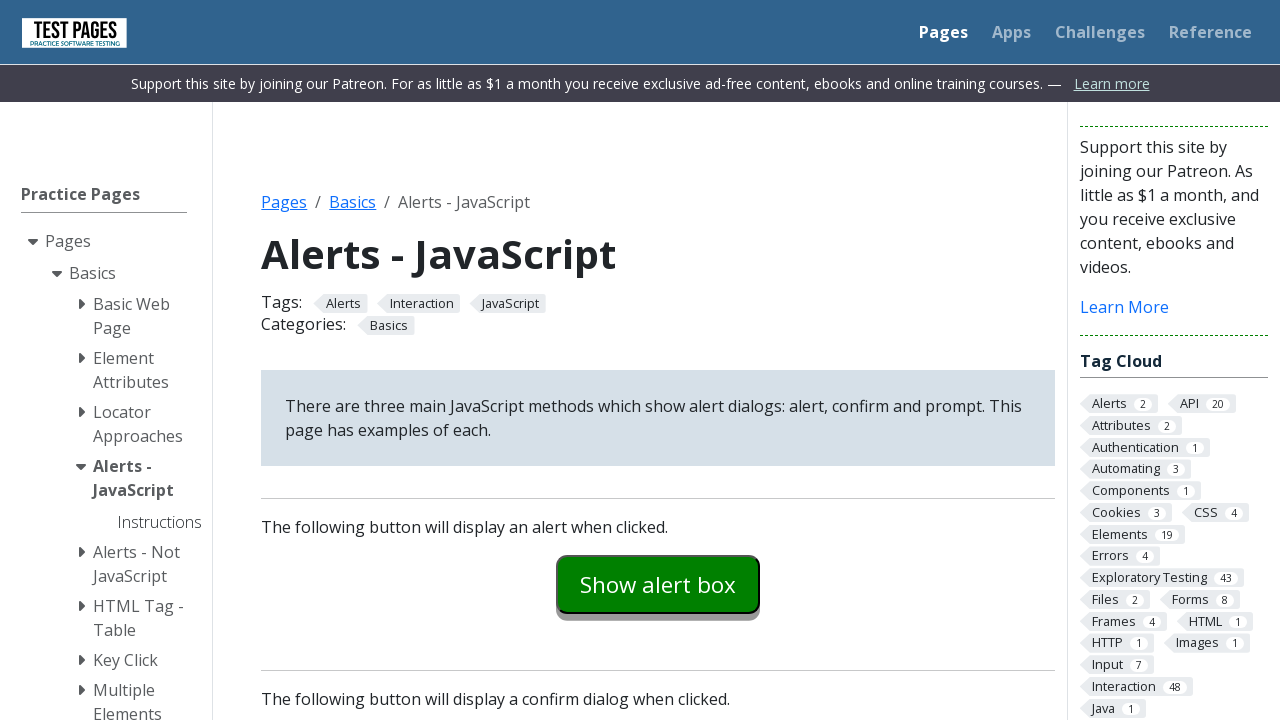

Registered dialog event handler to accept prompts with custom text
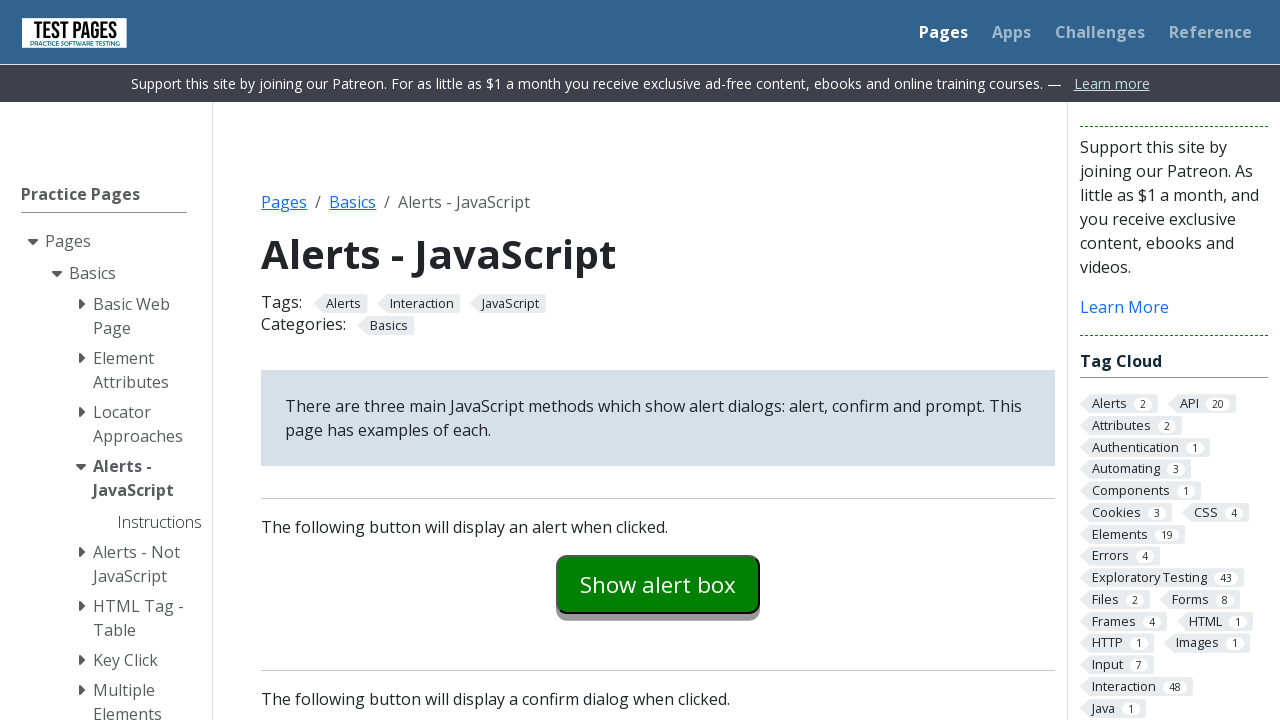

Clicked 'Show prompt box' button to trigger prompt dialog at (658, 360) on internal:text="Show prompt box"i
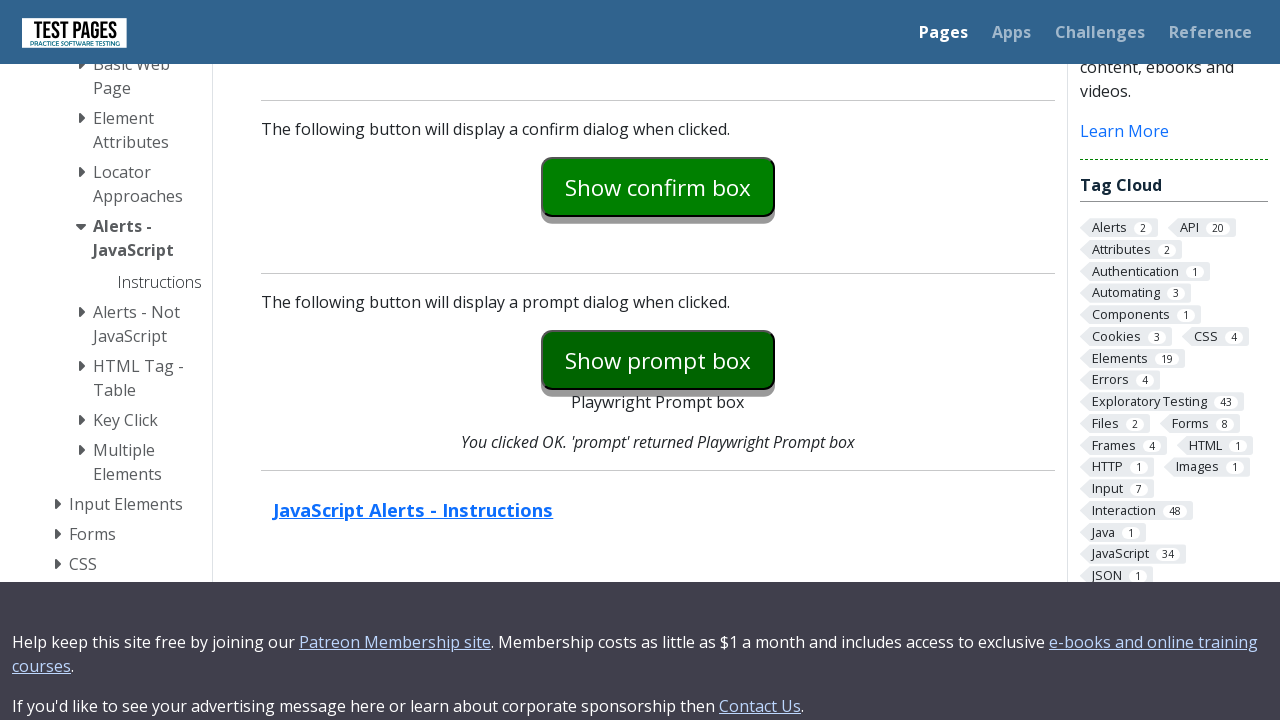

Waited 2 seconds for dialog interaction to complete
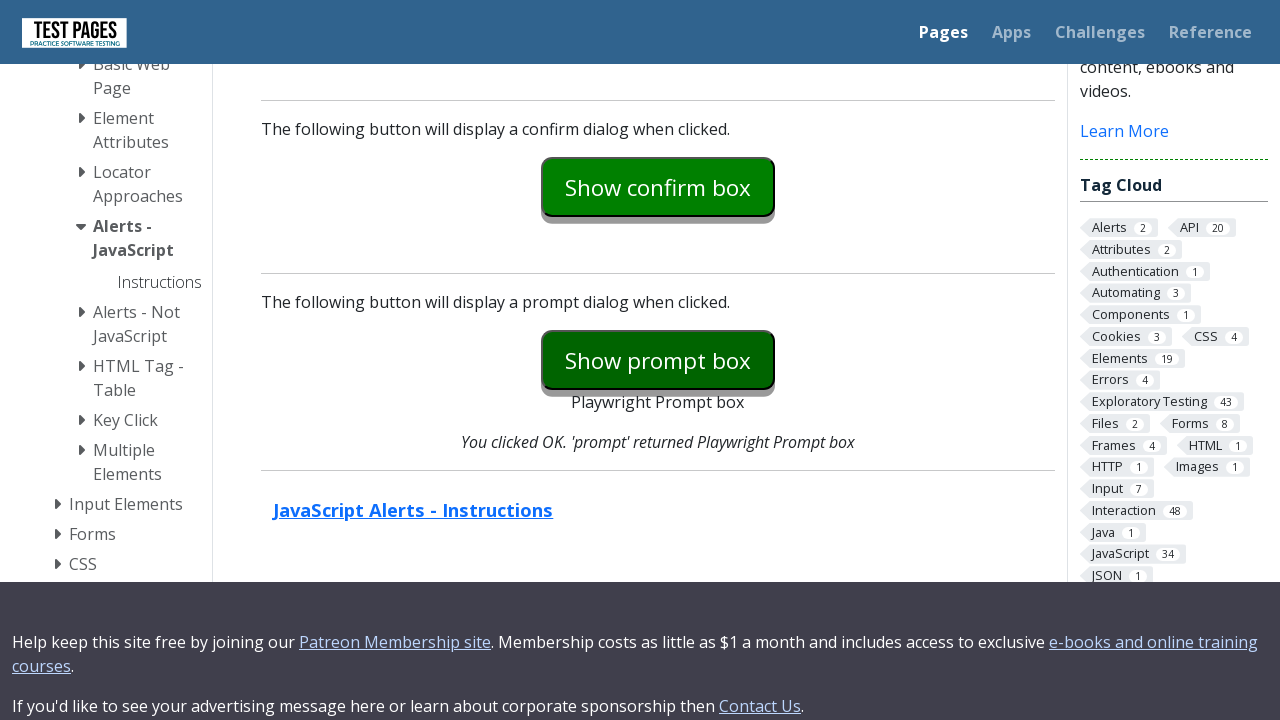

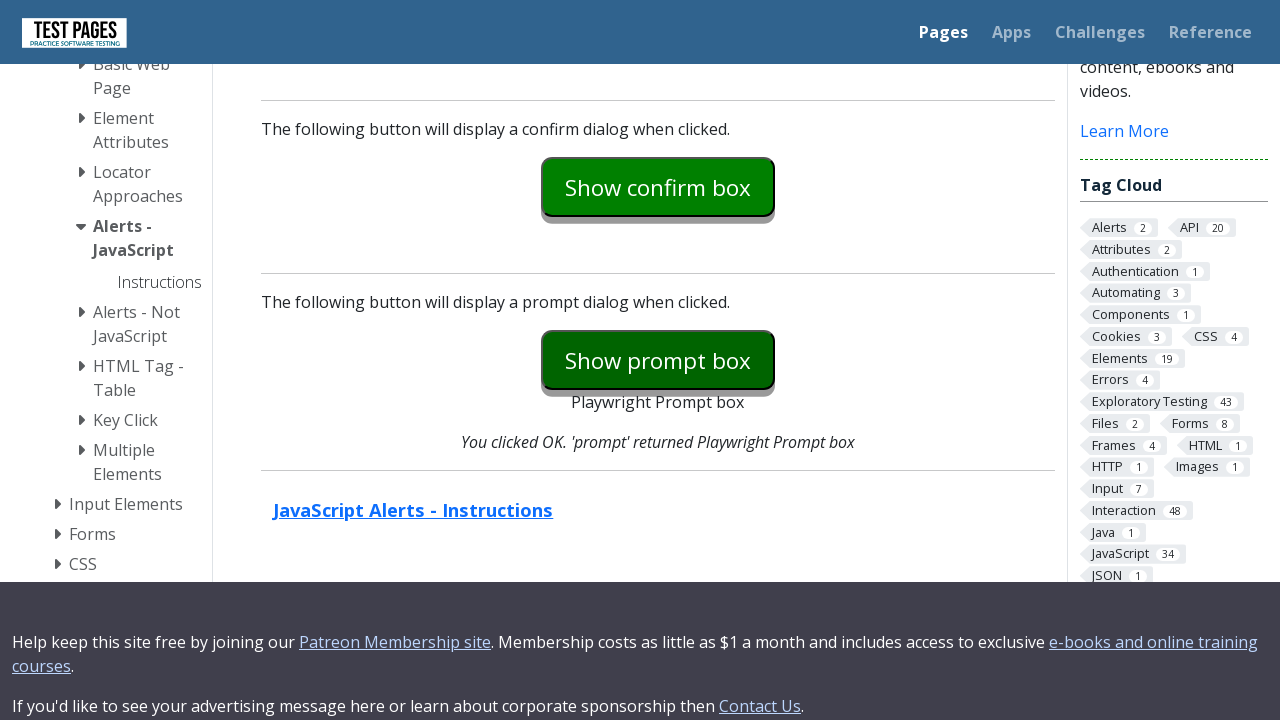